Tests closing fake alert dialogs by clicking OK button

Starting URL: https://testpages.eviltester.com/styled/alerts/fake-alert-test.html

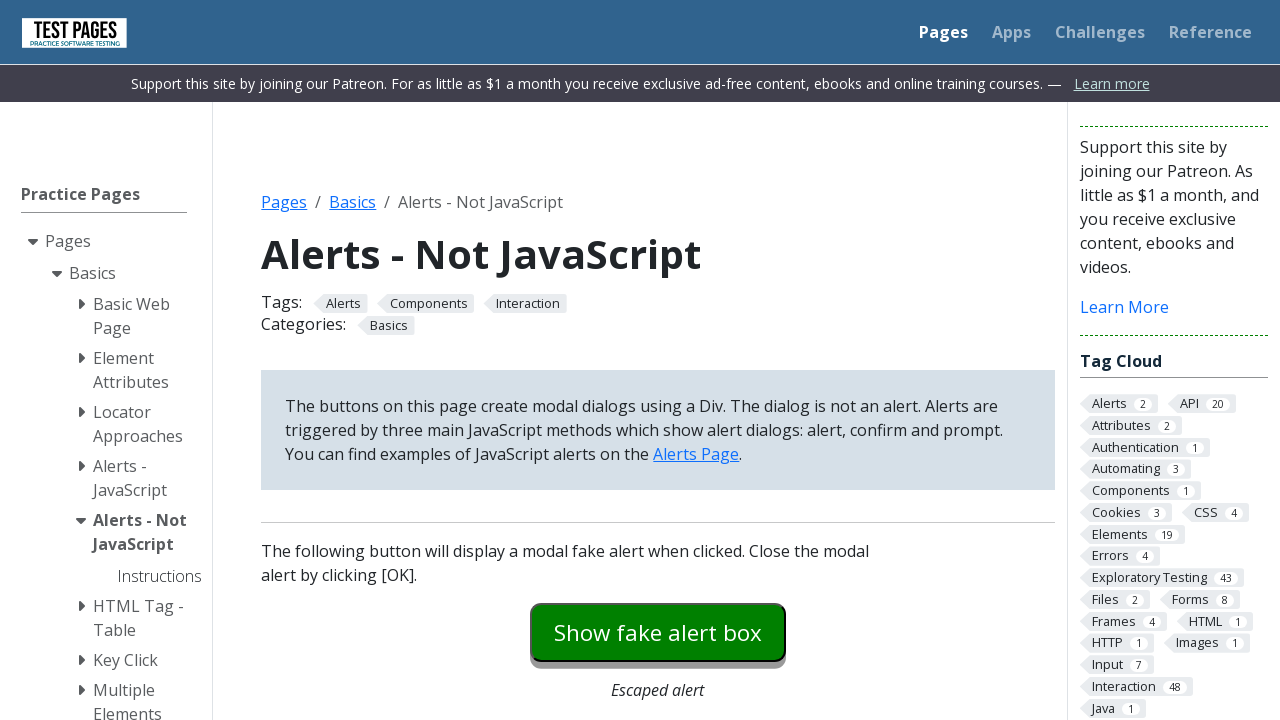

Clicked fake alert button to trigger alert dialog at (658, 632) on #fakealert
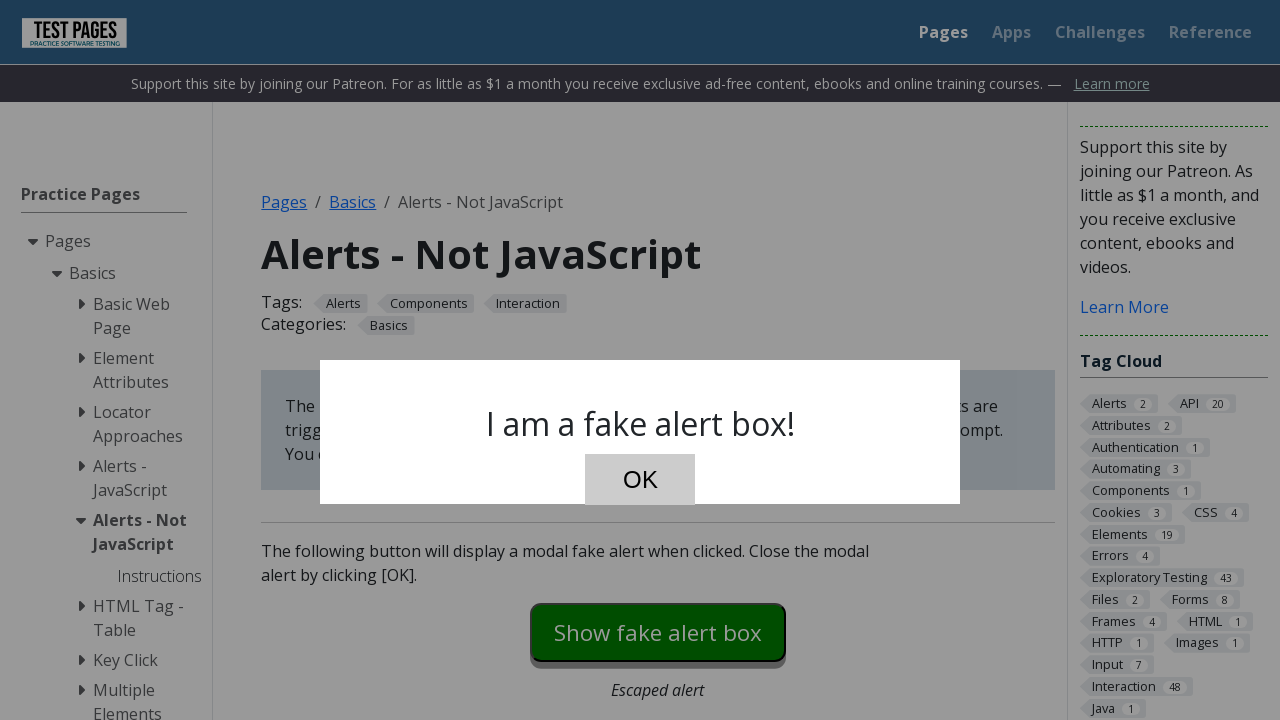

Clicked OK button to close fake alert dialog at (640, 480) on #dialog-ok
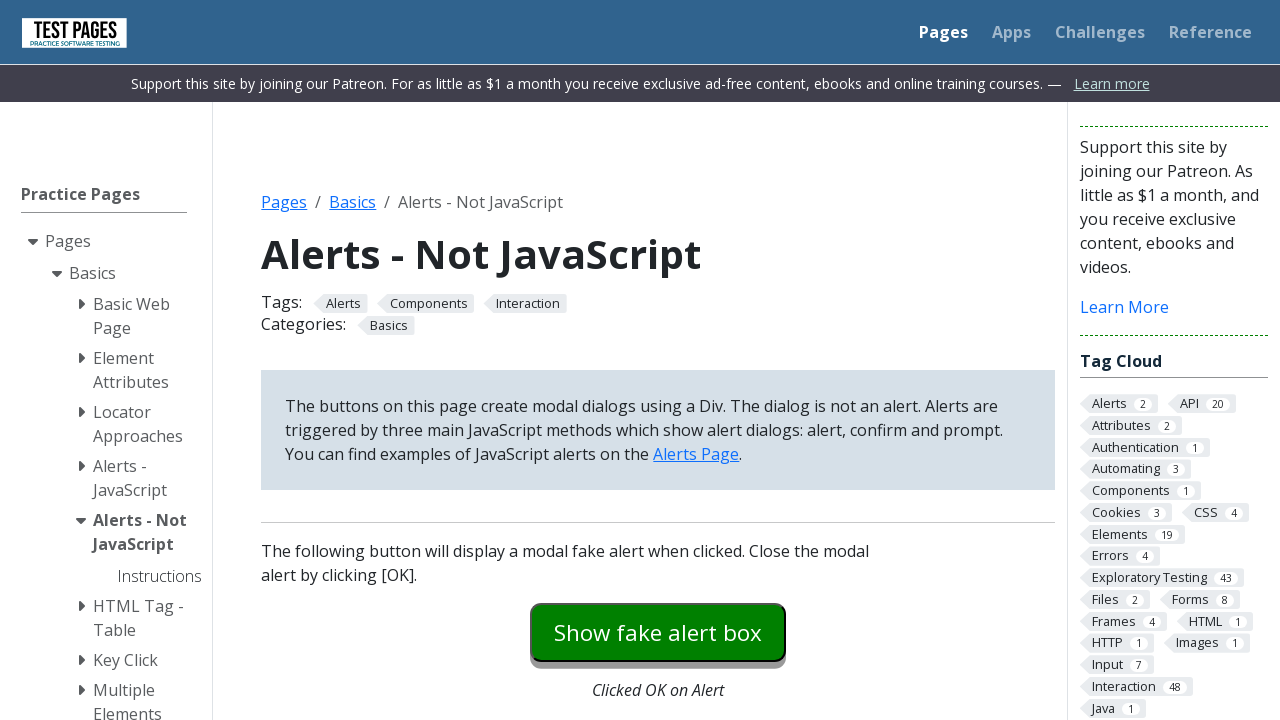

Clicked modal dialog button to trigger modal at (658, 360) on #modaldialog
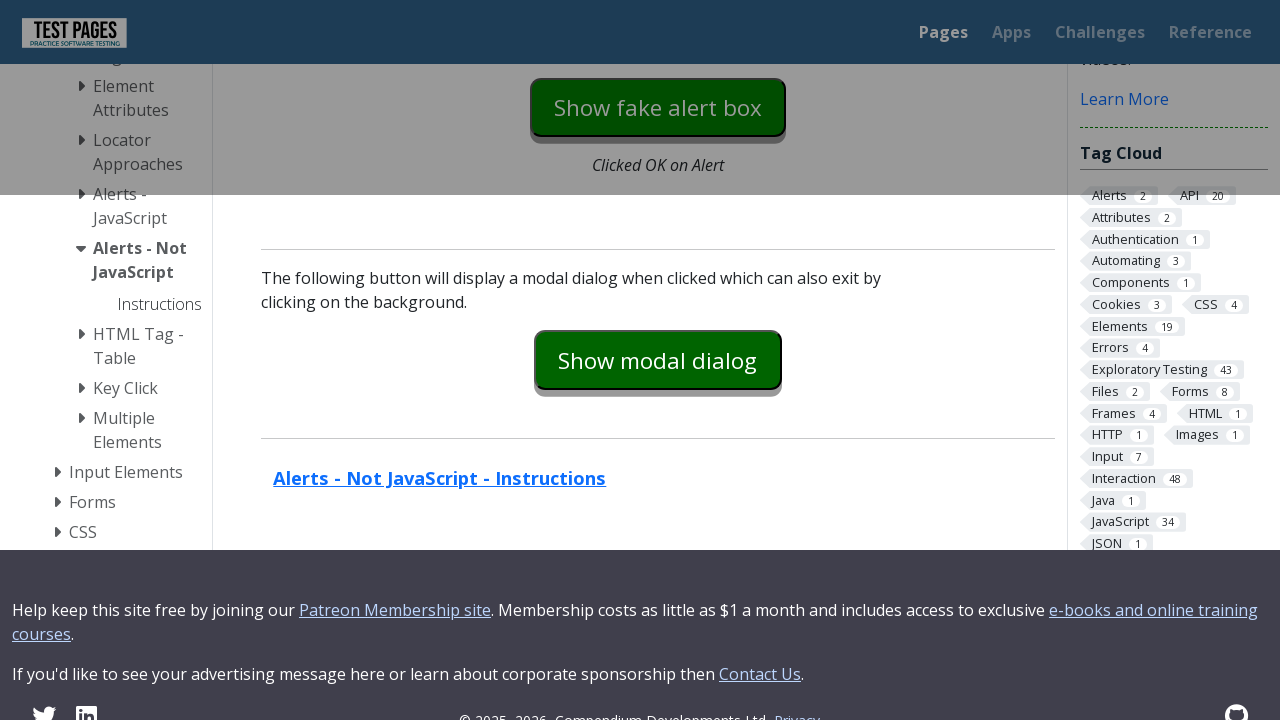

Clicked OK button to close modal dialog at (719, 361) on #dialog-ok
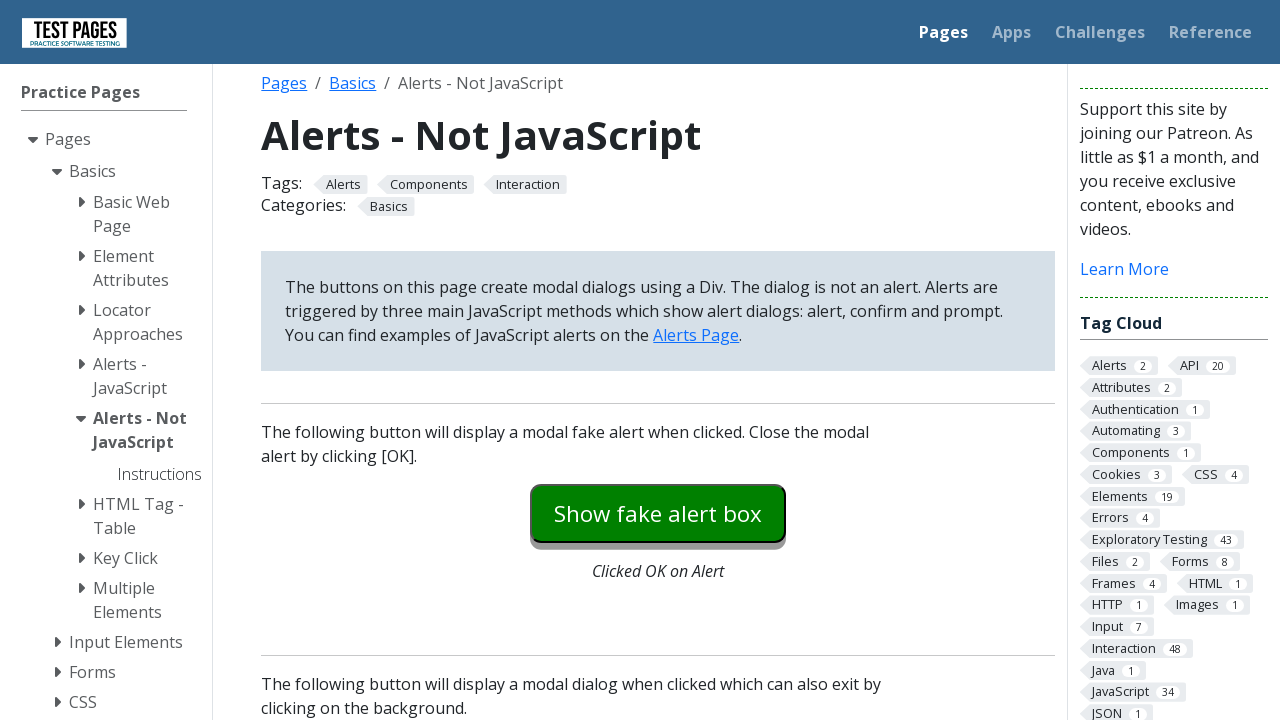

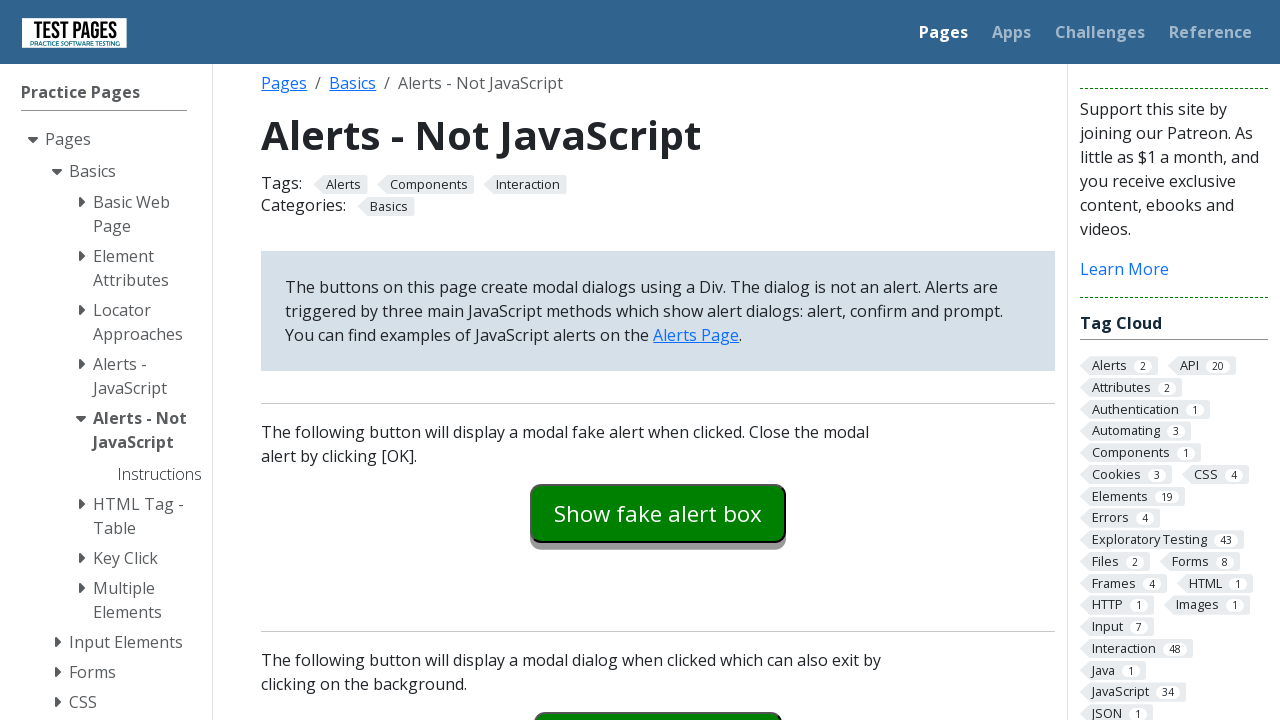